Tests dynamic loading functionality by clicking a start button and waiting for dynamically loaded content to appear

Starting URL: https://the-internet.herokuapp.com/dynamic_loading/1

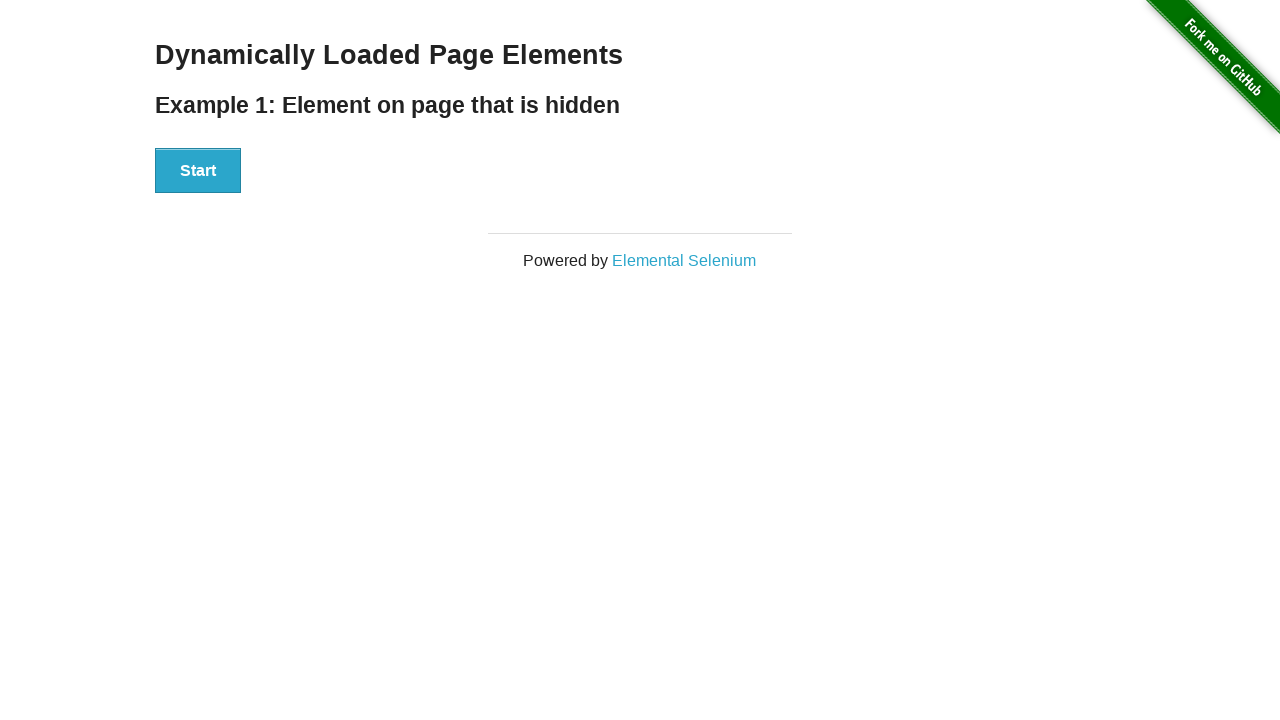

Clicked start button to trigger dynamic loading at (198, 171) on #start button
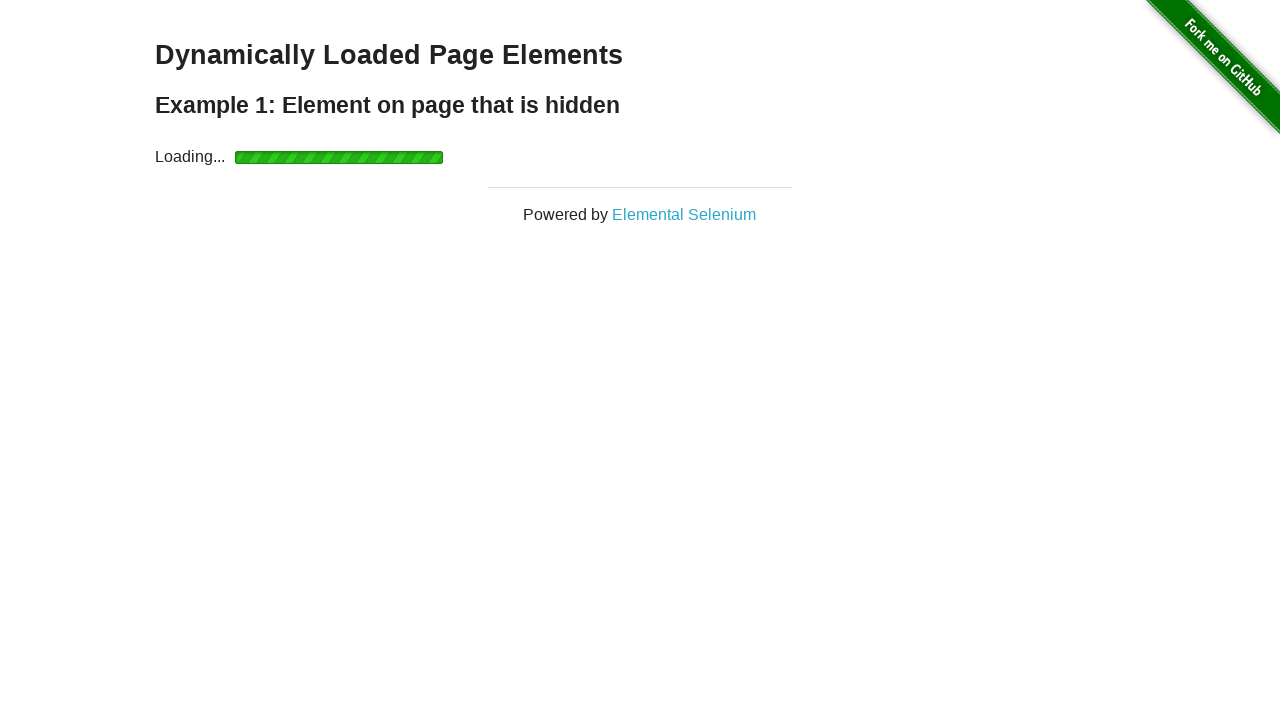

Dynamically loaded content appeared
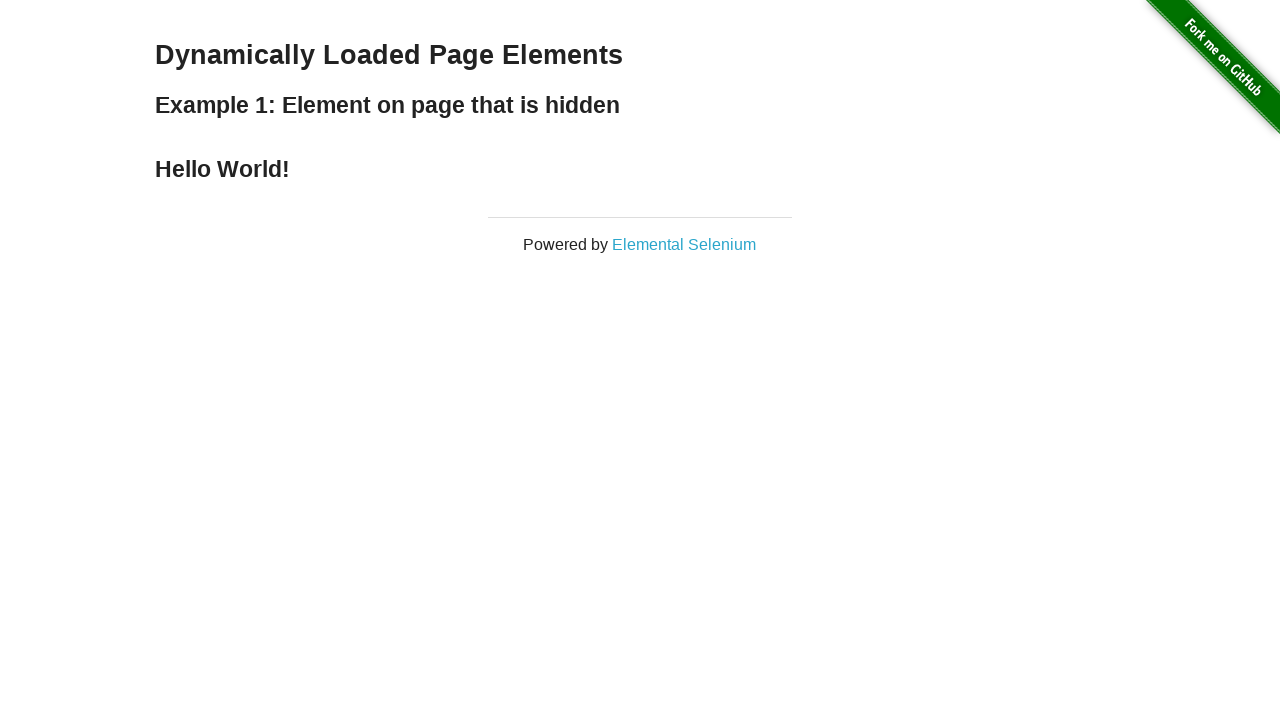

Retrieved finish text: Hello World!
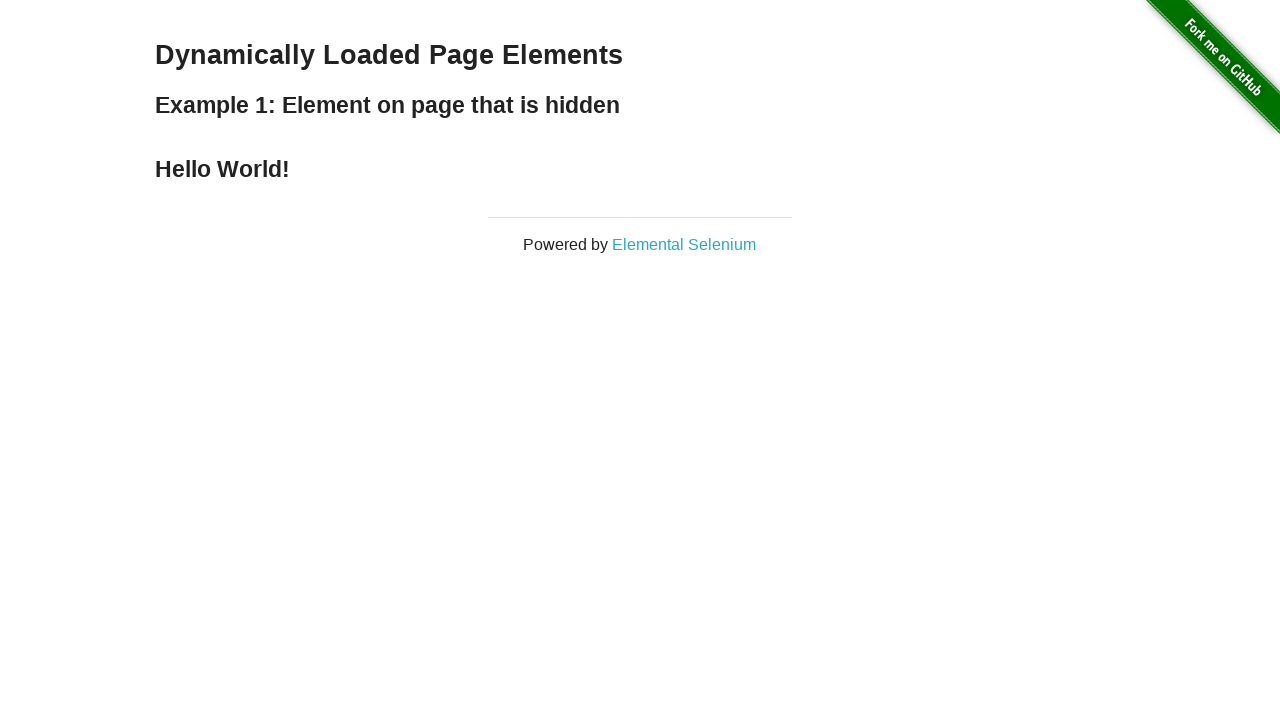

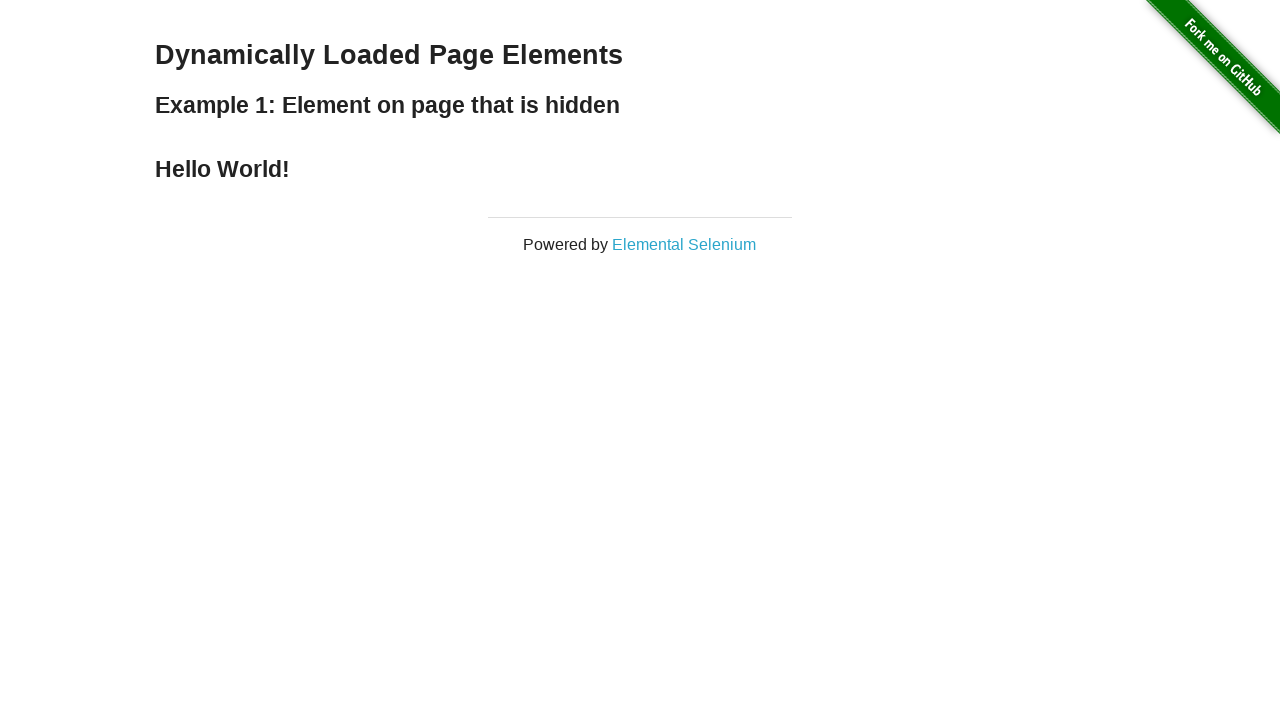